Navigates to the TechProEducation German website

Starting URL: https://www.techproeducation.de

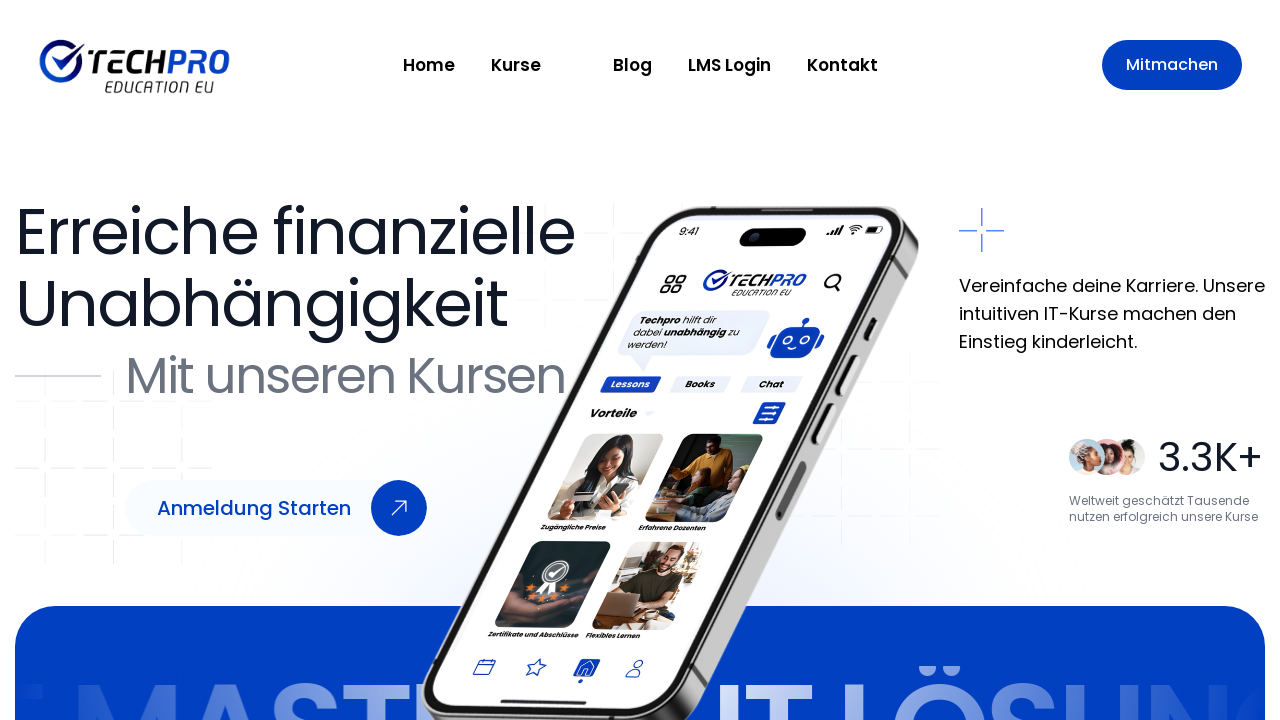

Navigated to TechProEducation German website
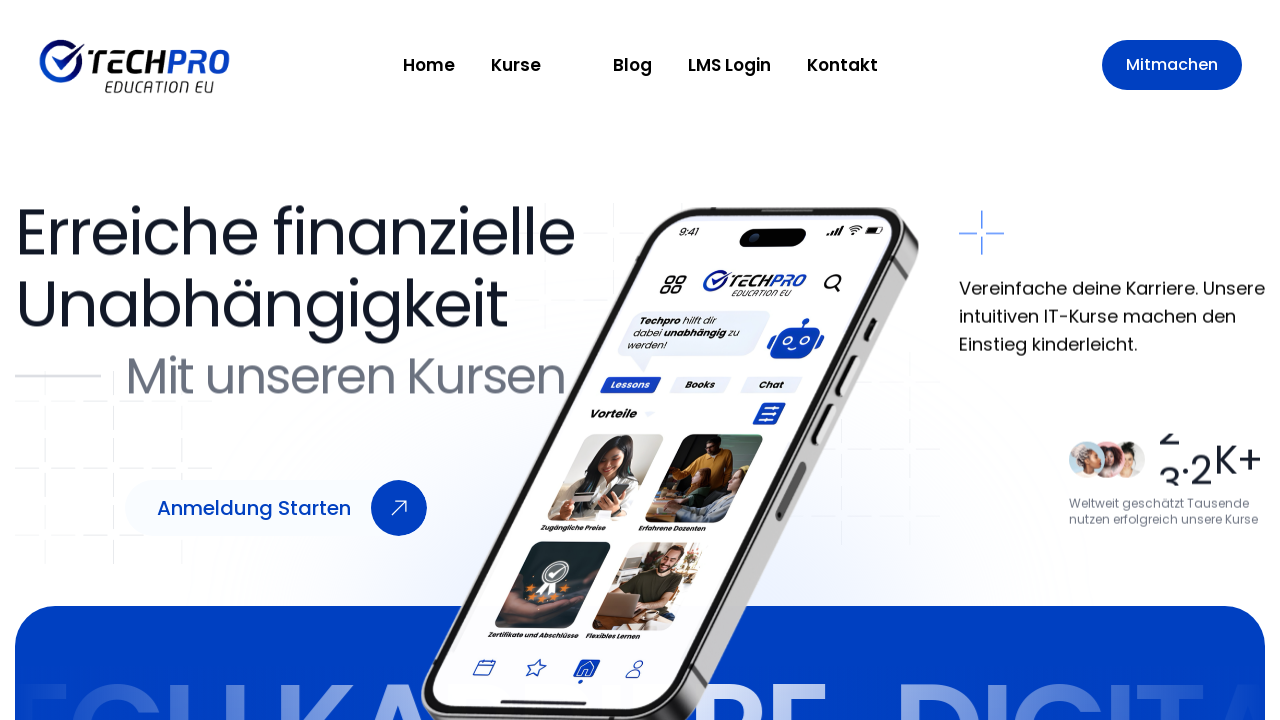

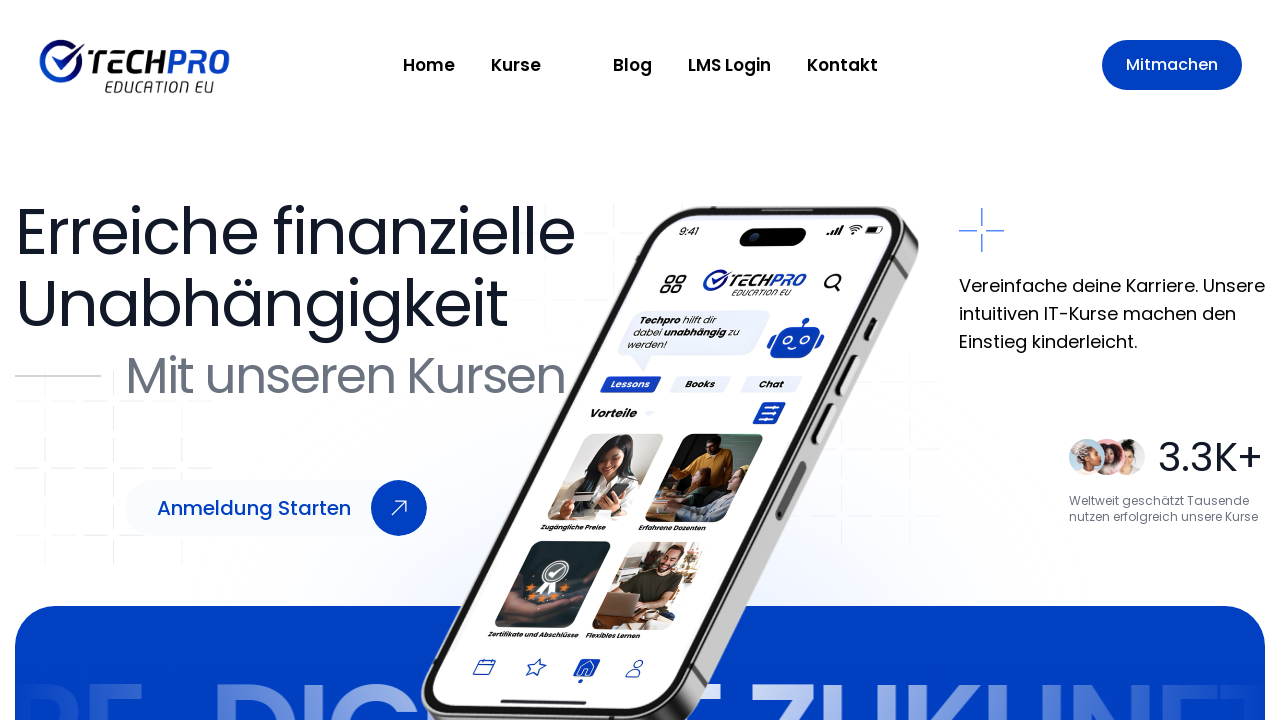